Tests a math quiz page by reading two numbers, calculating their sum, selecting the answer from a dropdown, and submitting the form

Starting URL: http://suninjuly.github.io/selects1.html

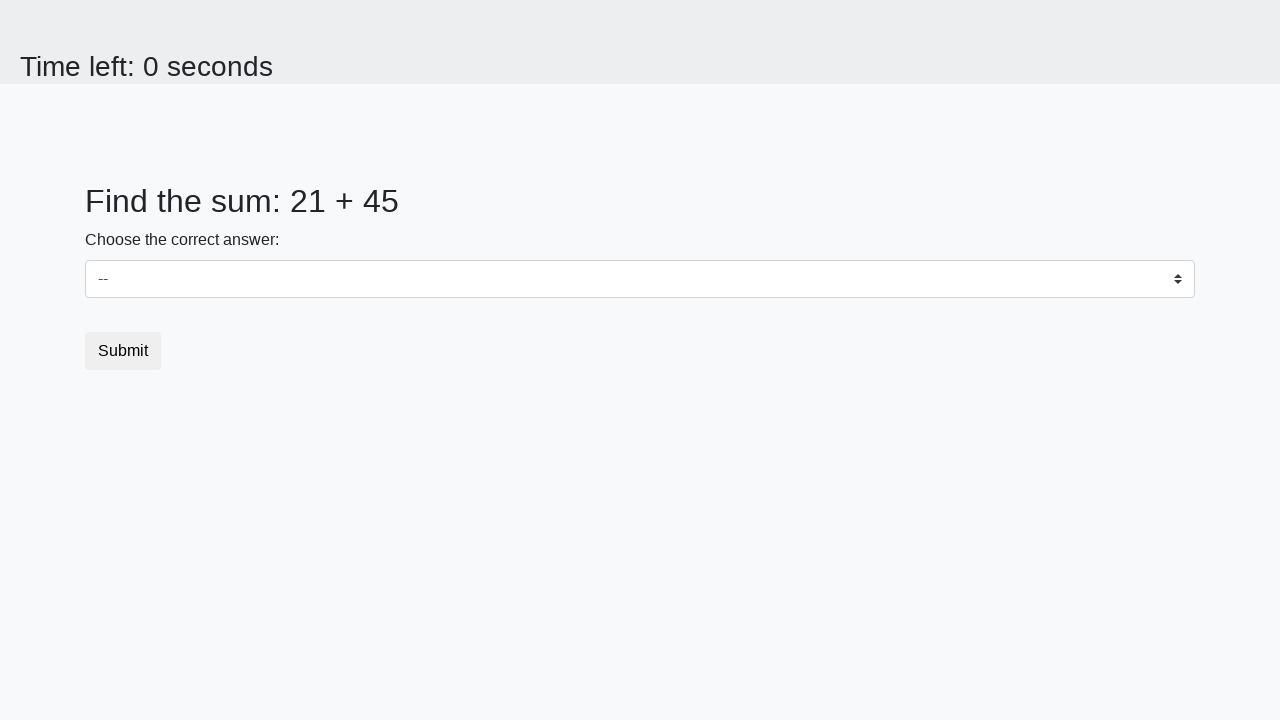

Retrieved first number from page
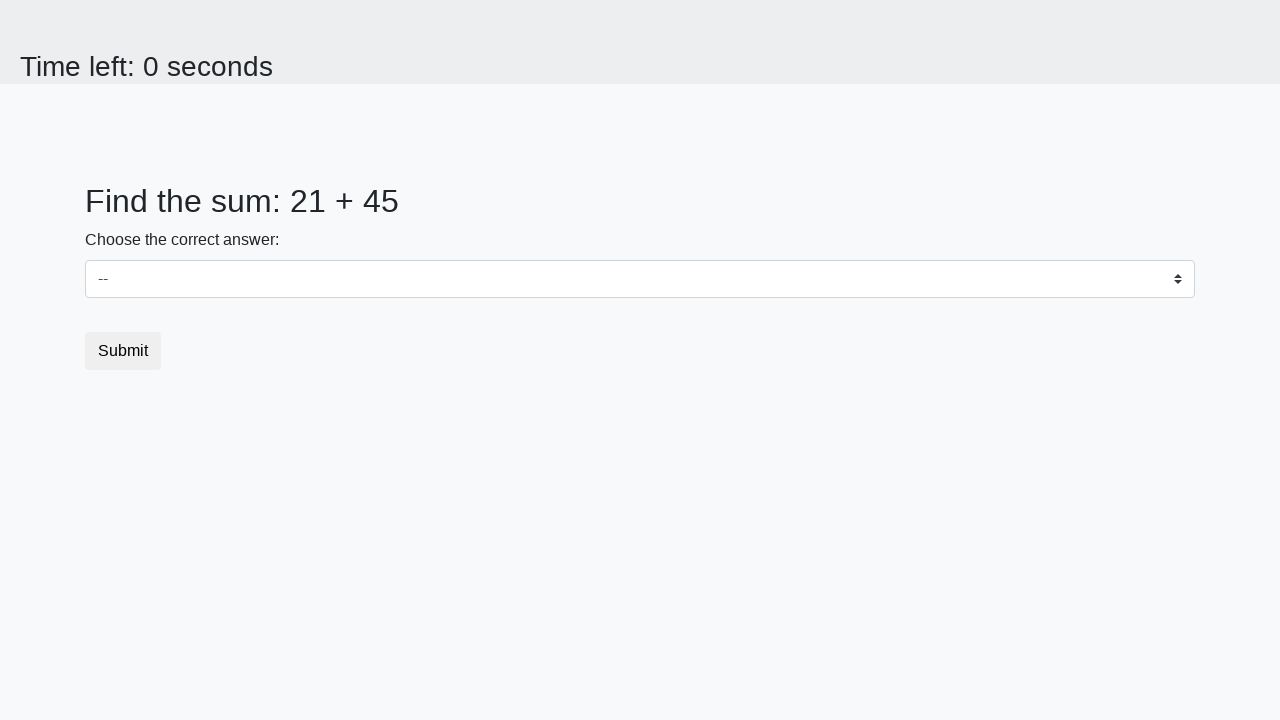

Retrieved second number from page
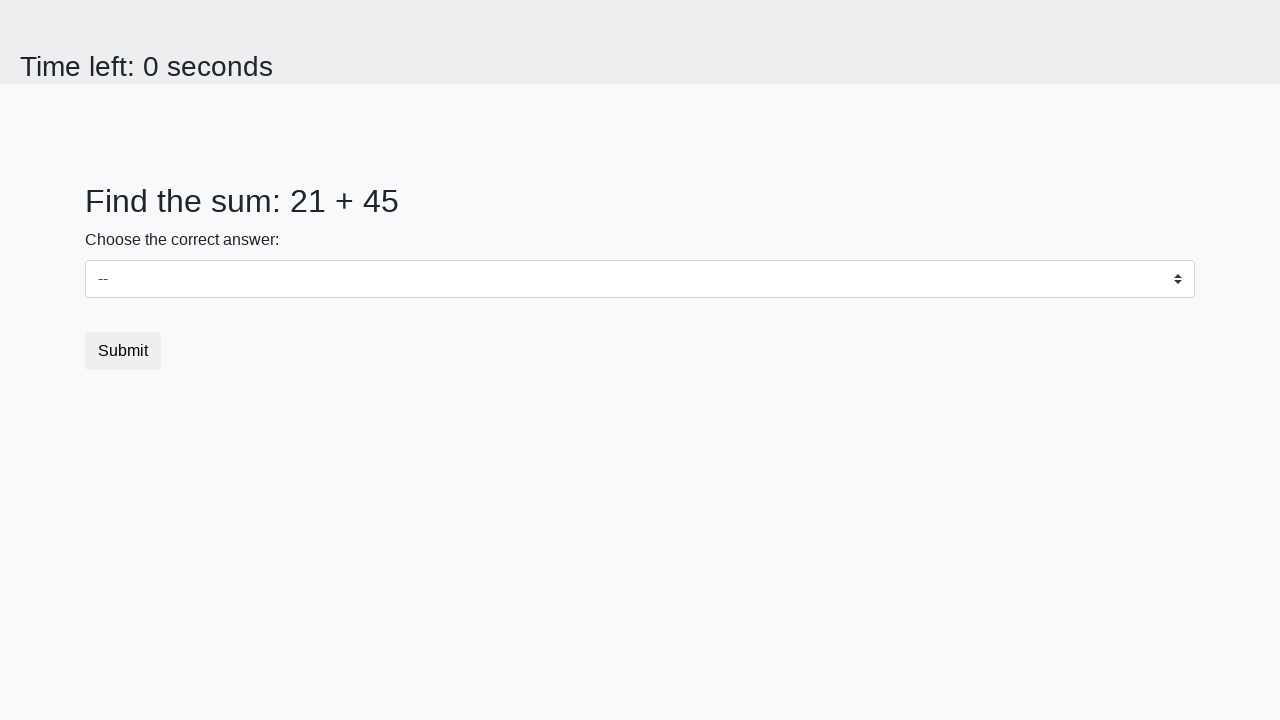

Calculated sum: 21 + 45 = 66
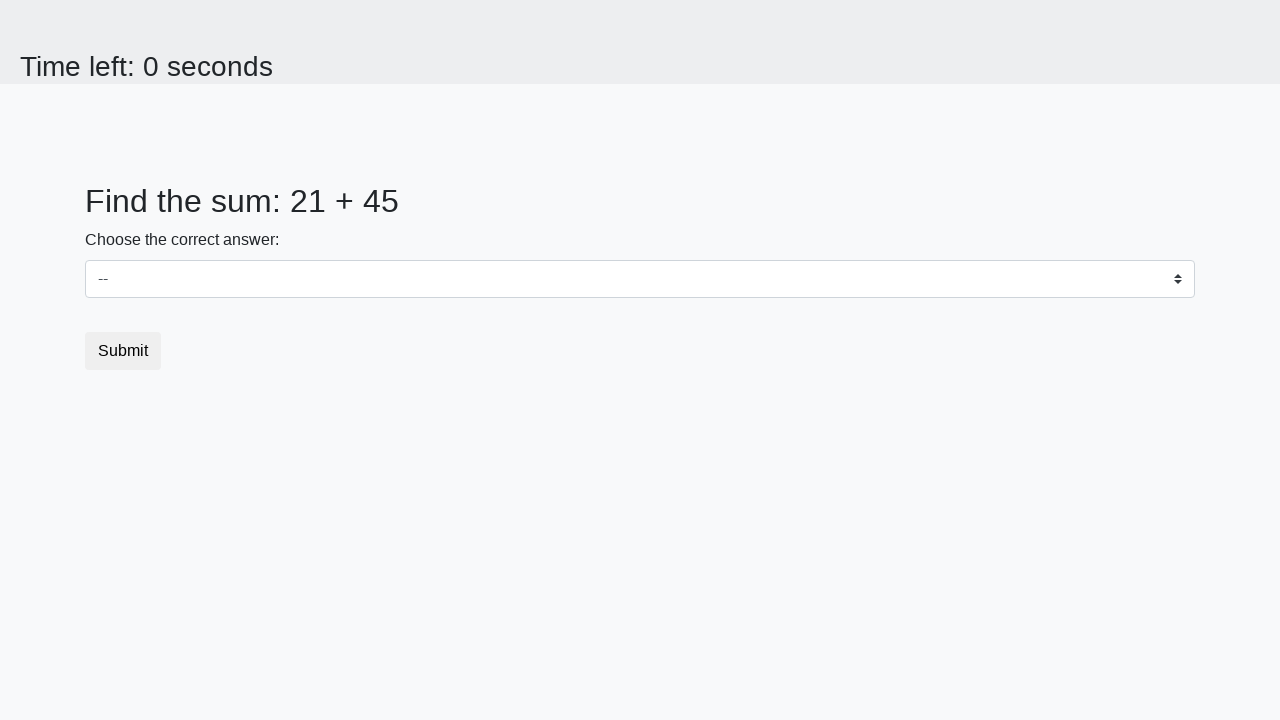

Selected answer '66' from dropdown on #dropdown
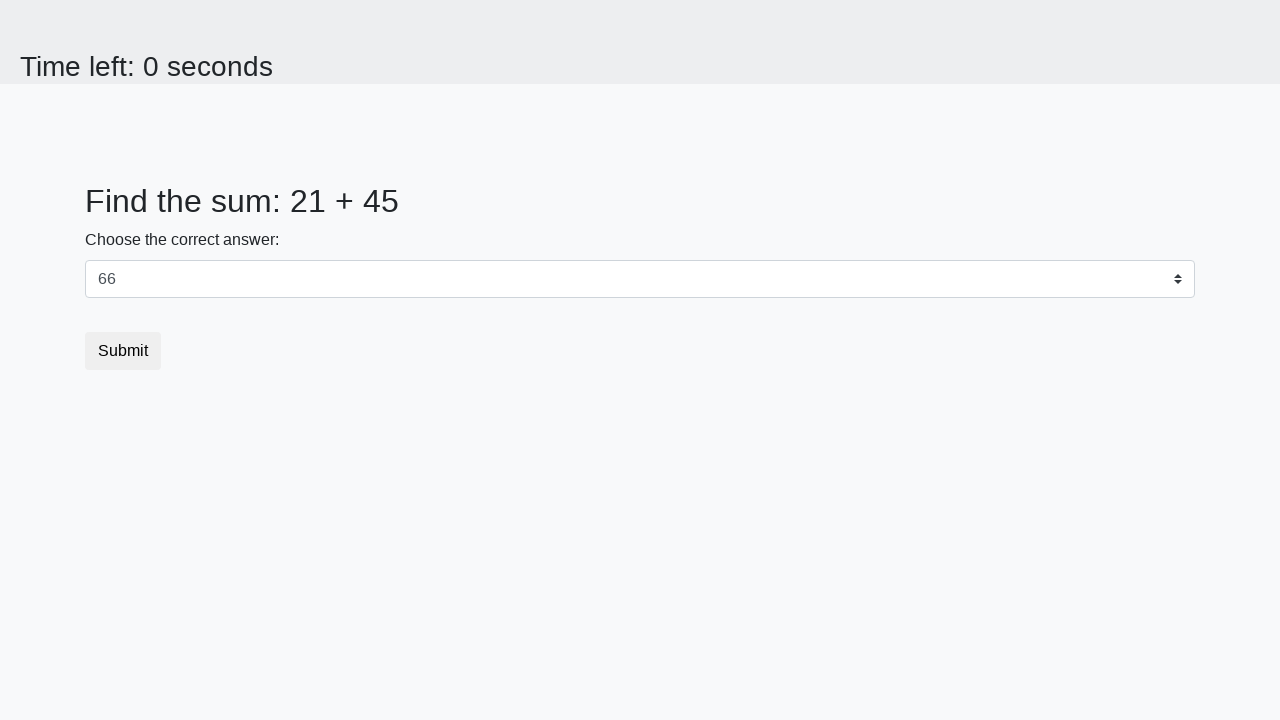

Clicked submit button to complete quiz at (123, 351) on button[type='submit']
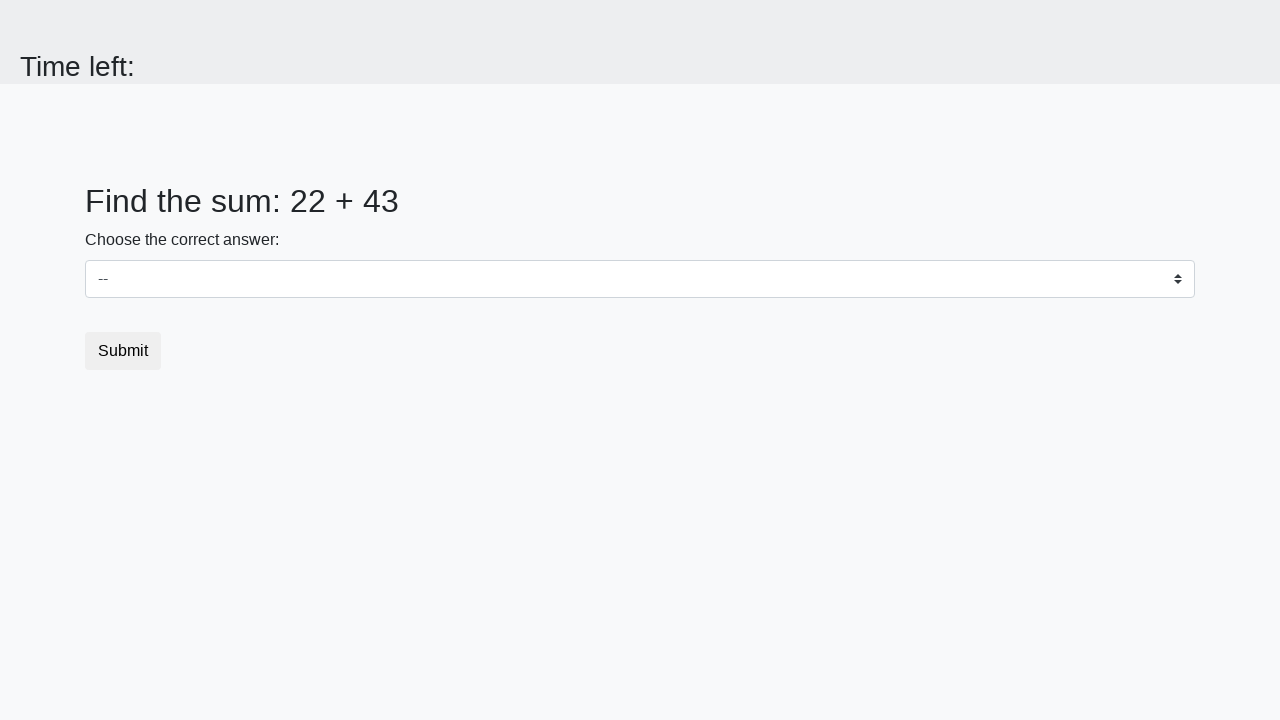

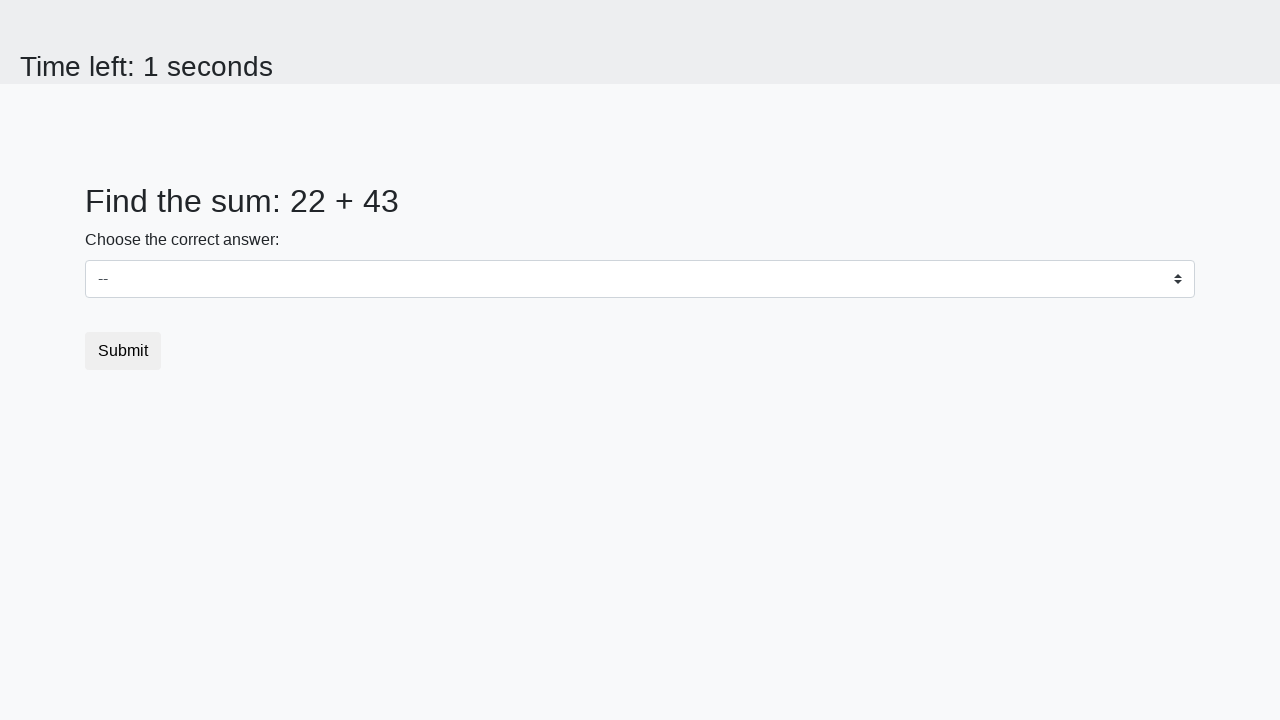